Tests dropdown functionality by opening a passengers dropdown, incrementing the adult count from 1 to 5 using a loop, and closing the dropdown

Starting URL: https://rahulshettyacademy.com/dropdownsPractise/

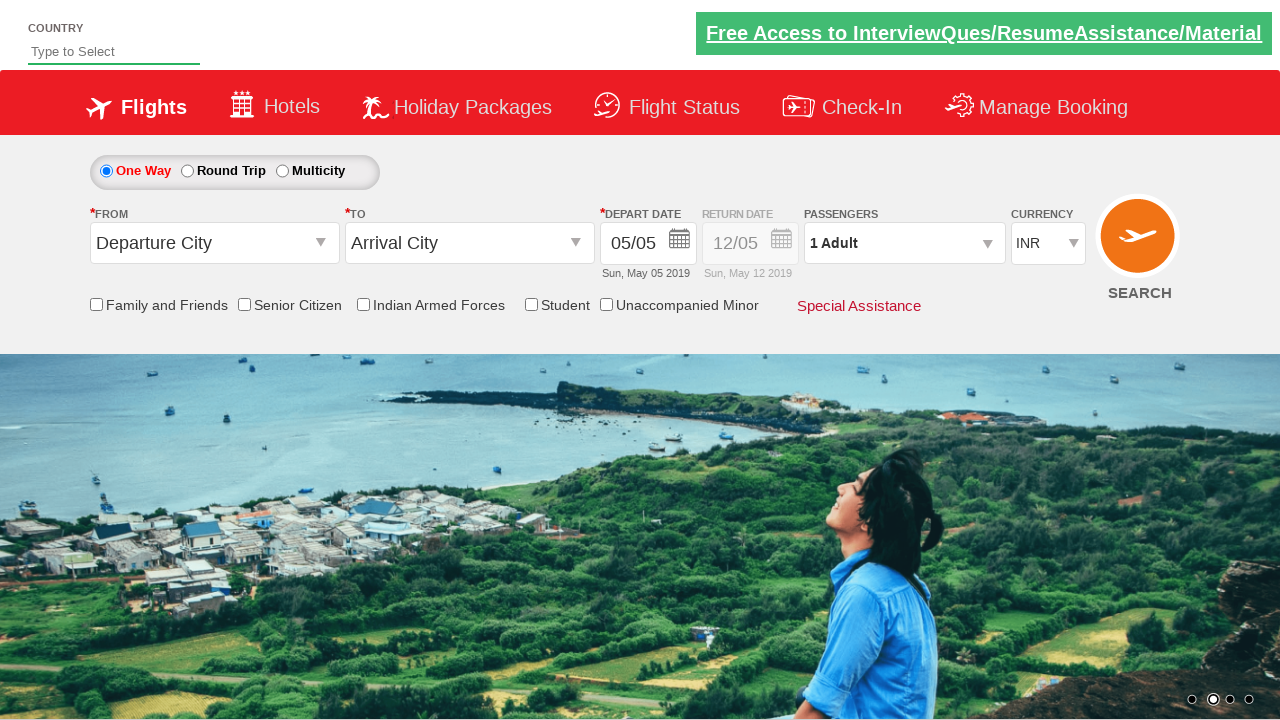

Clicked on the Passengers dropdown to open it at (904, 243) on #divpaxinfo
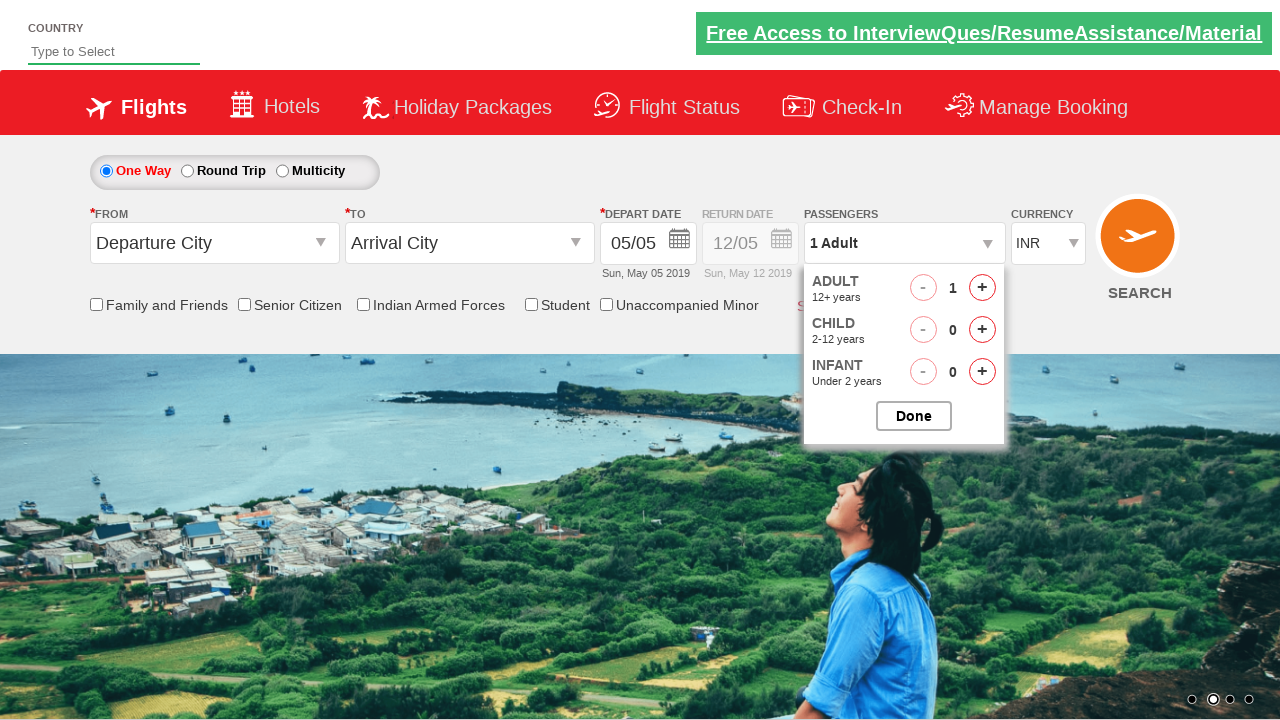

Incremented adult count (iteration 1 of 4) at (982, 288) on #hrefIncAdt
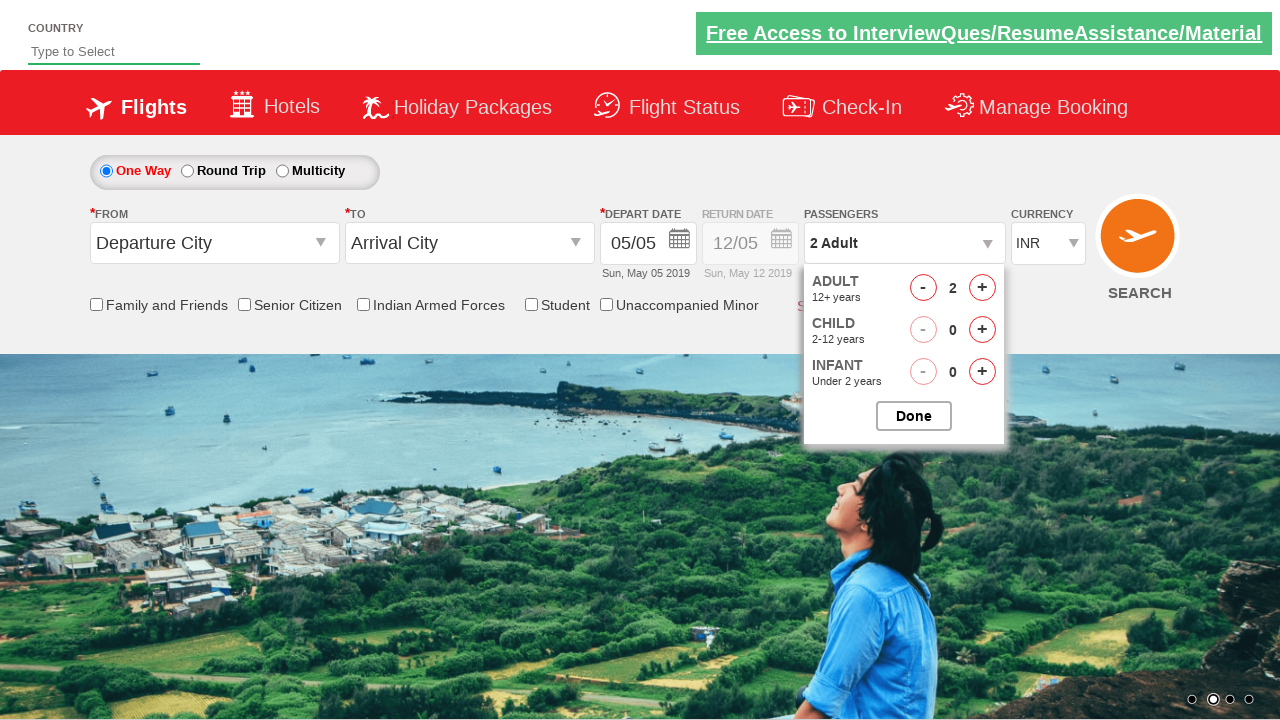

Incremented adult count (iteration 2 of 4) at (982, 288) on #hrefIncAdt
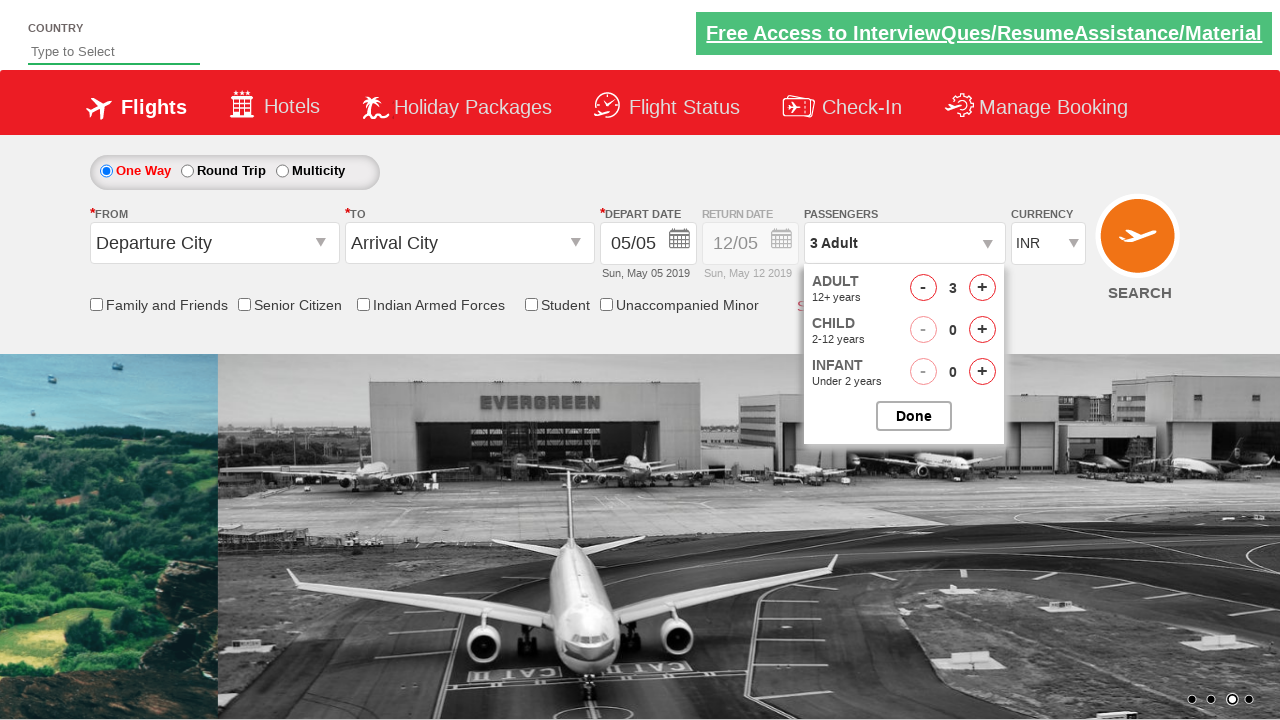

Incremented adult count (iteration 3 of 4) at (982, 288) on #hrefIncAdt
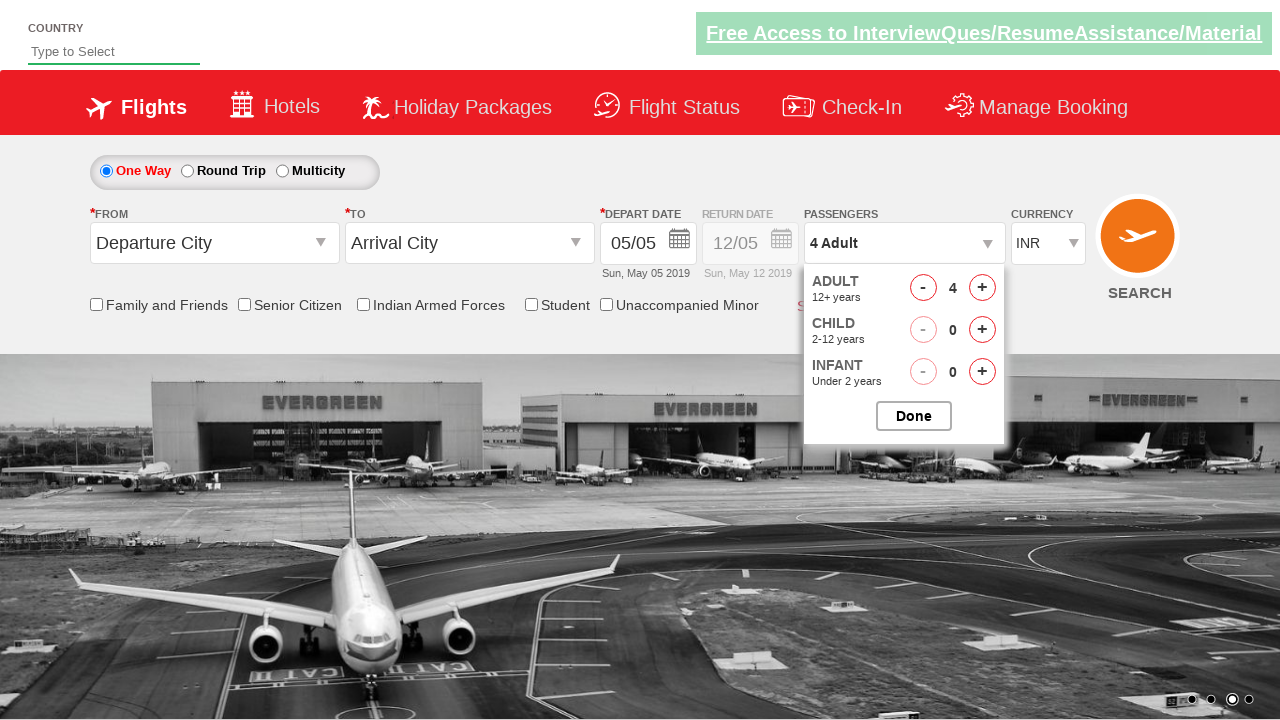

Incremented adult count (iteration 4 of 4) at (982, 288) on #hrefIncAdt
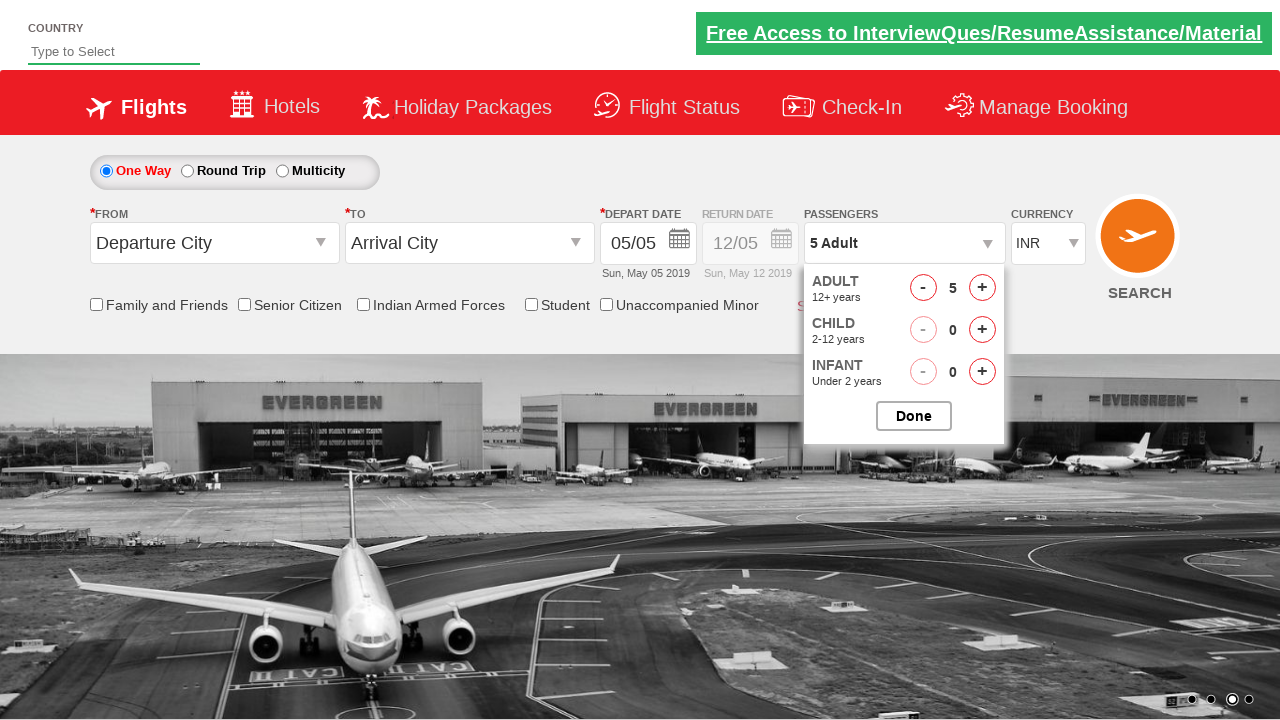

Clicked done button to close the dropdown at (914, 416) on #btnclosepaxoption
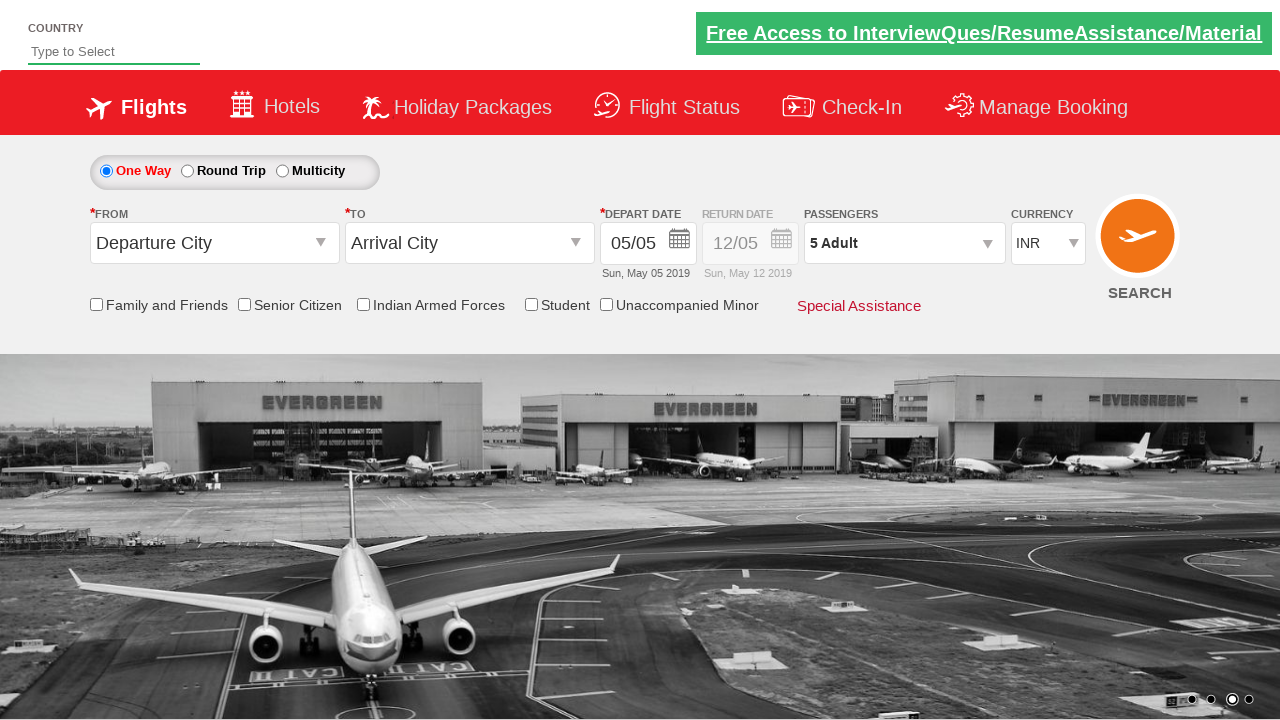

Dropdown closed and passengers field updated
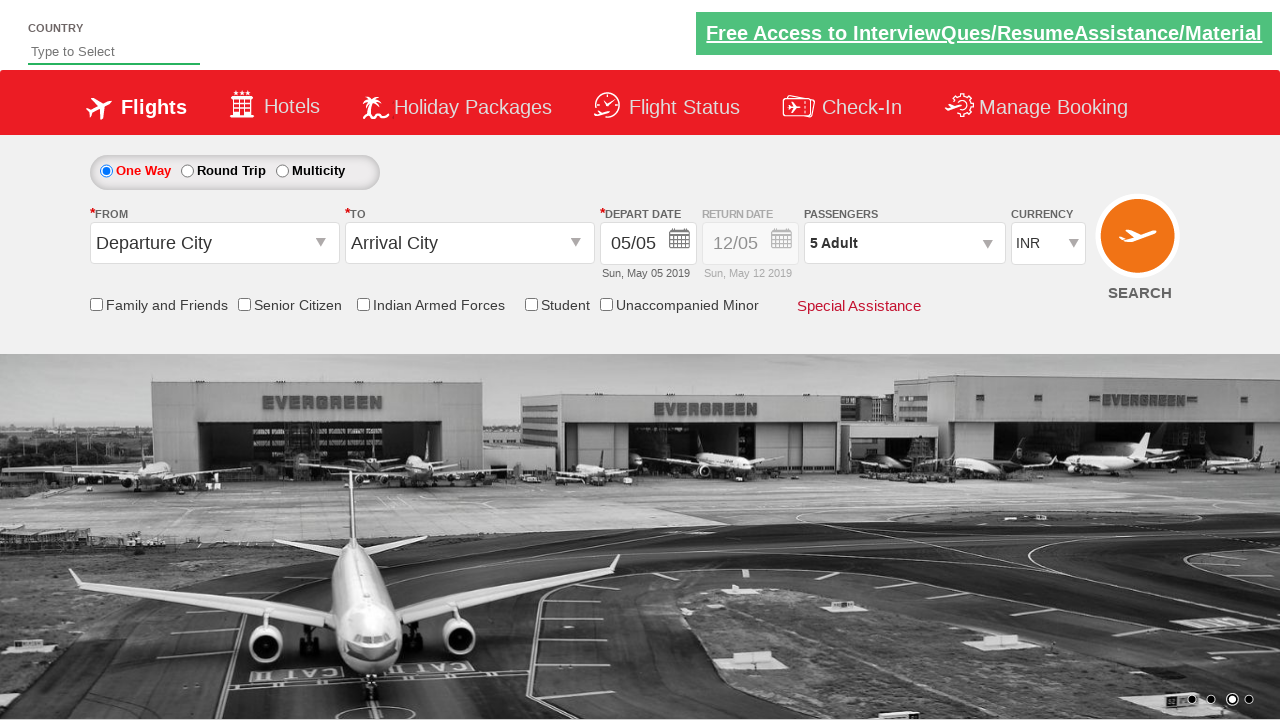

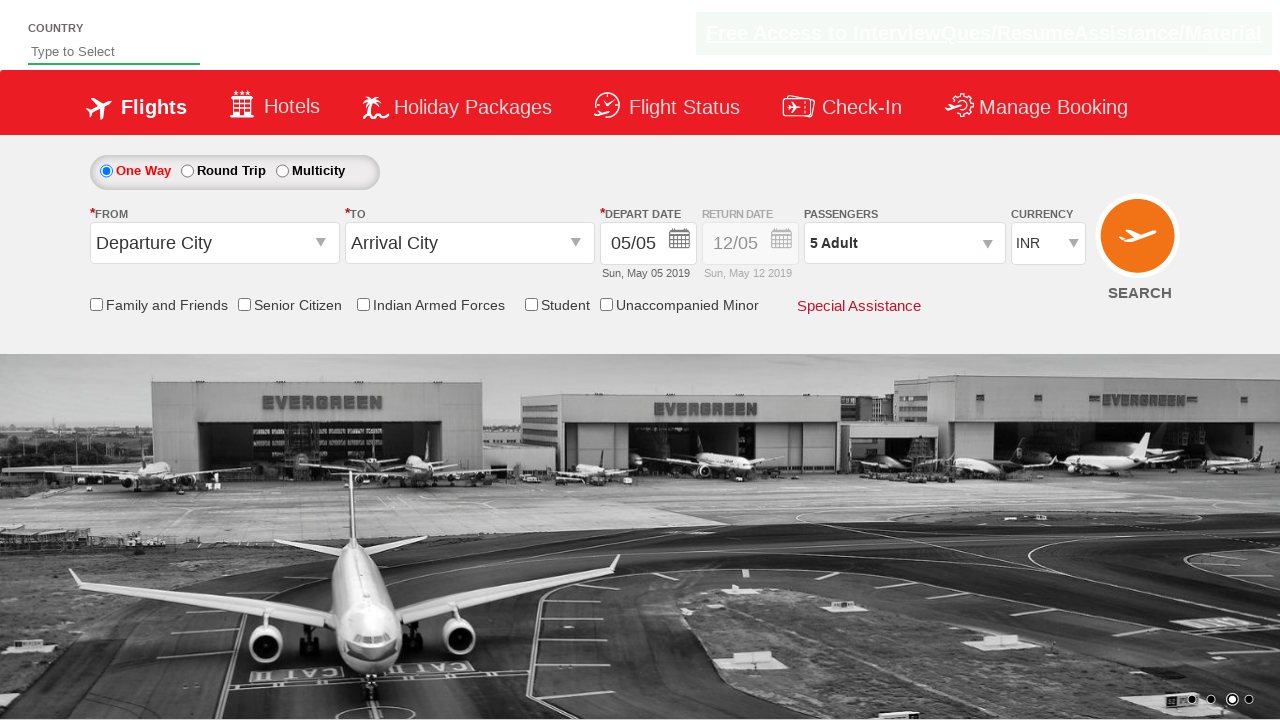